Tests the basic slider by dragging the slider handle to change its position using drag and drop action.

Starting URL: https://demos.jquerymobile.com/1.4.5/slider/

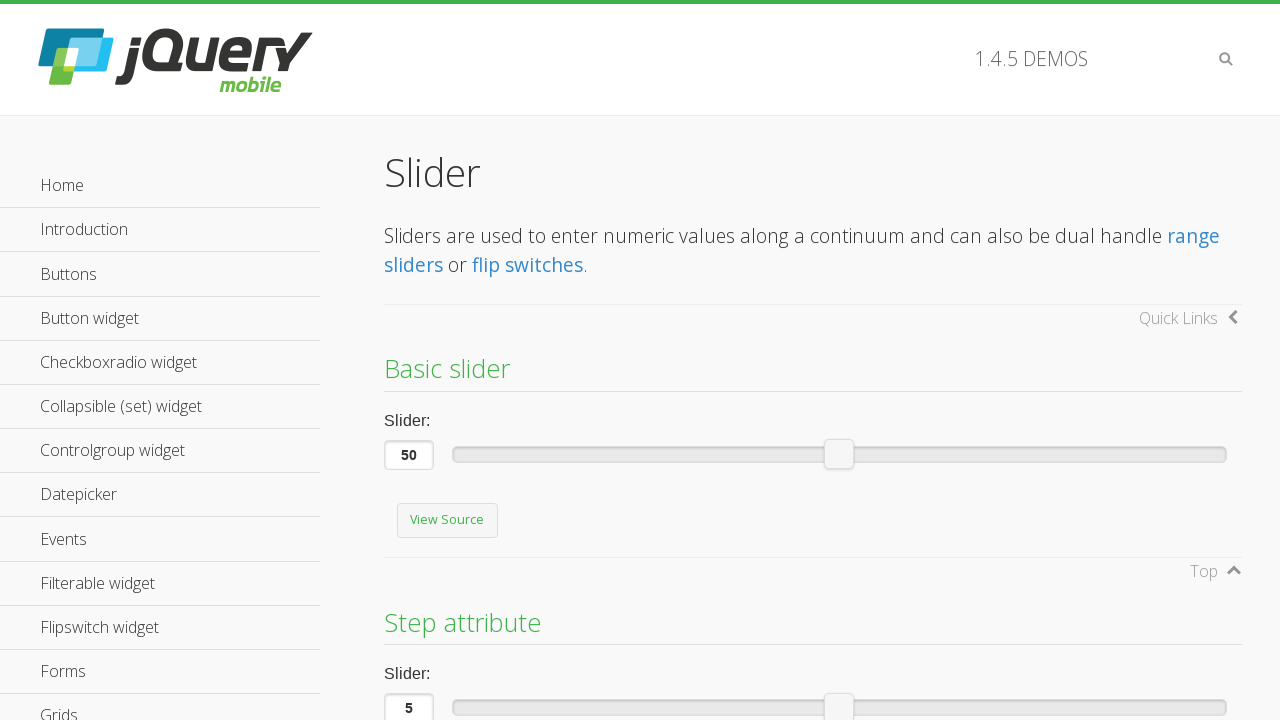

Located the basic slider handle element
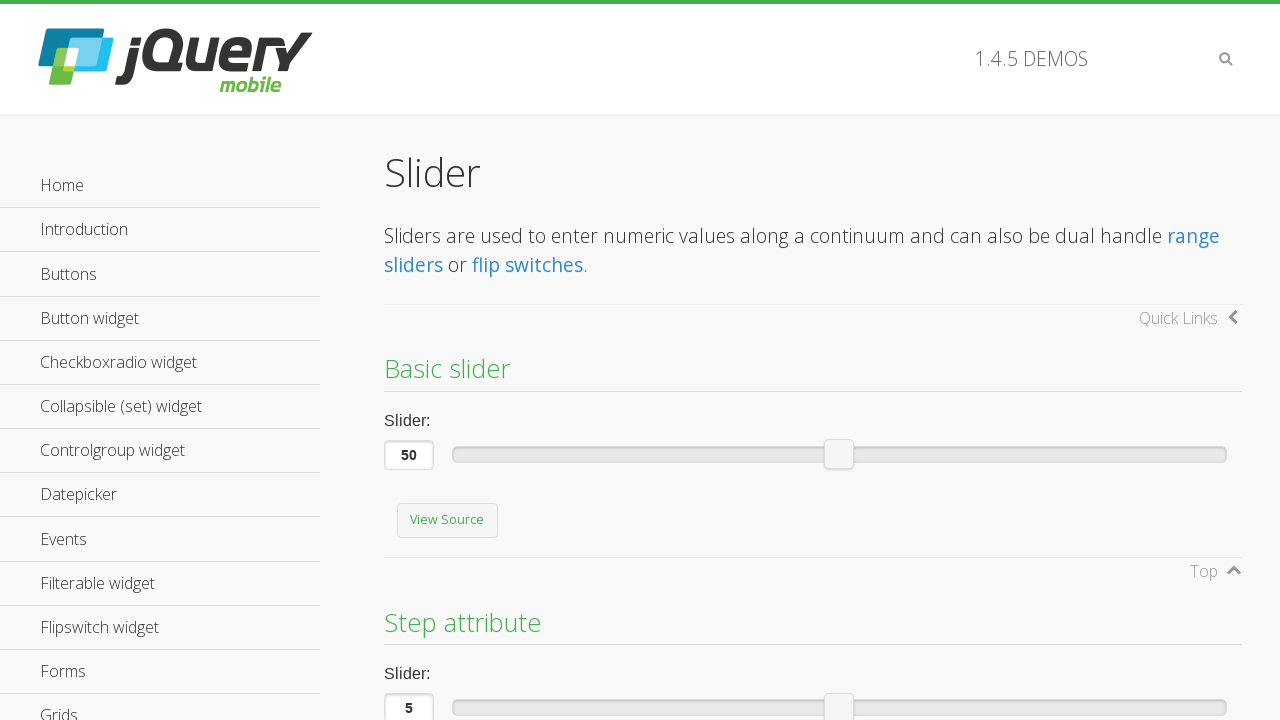

Waited for slider to become visible
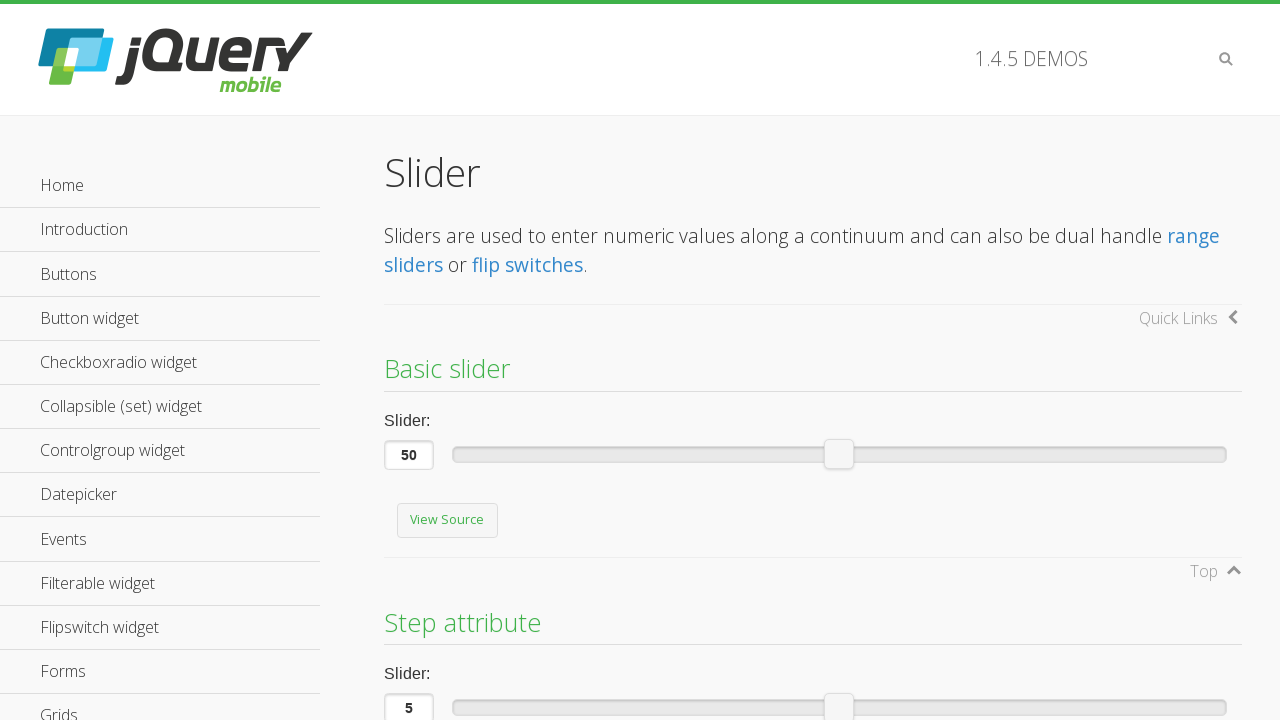

Retrieved bounding box of slider handle
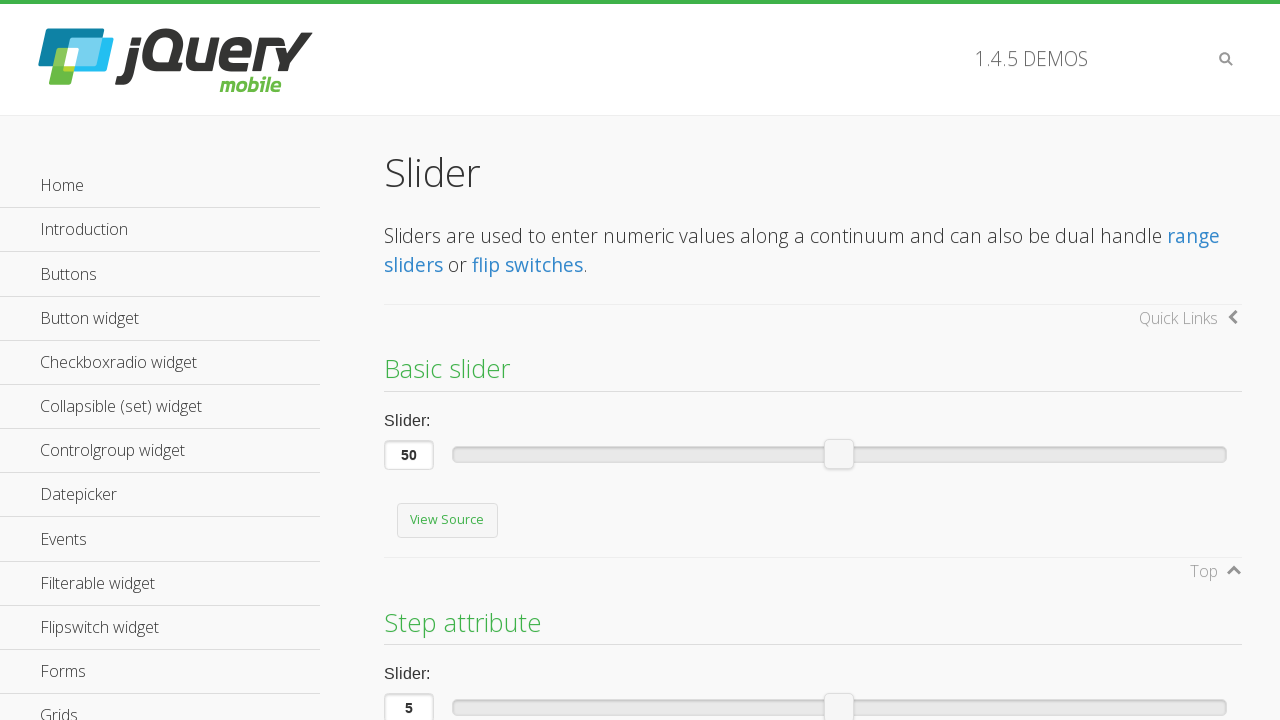

Moved mouse to center of slider handle at (839, 454)
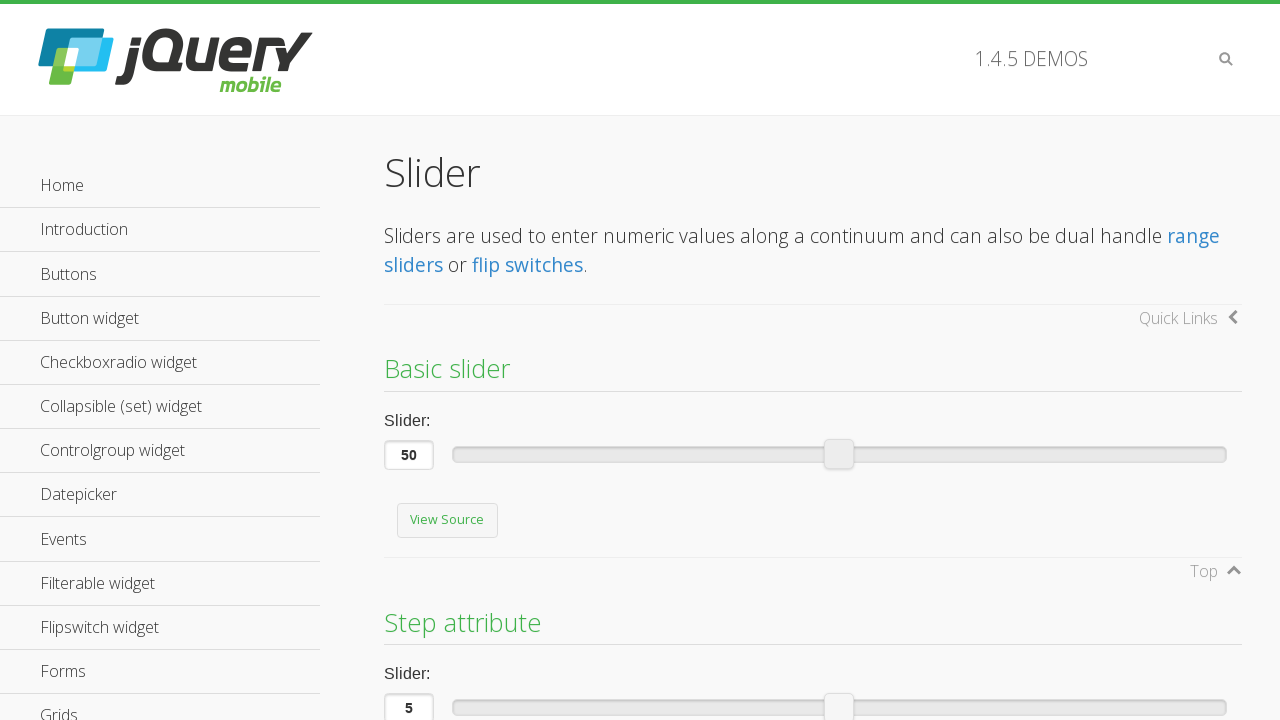

Pressed mouse button down on slider handle at (839, 454)
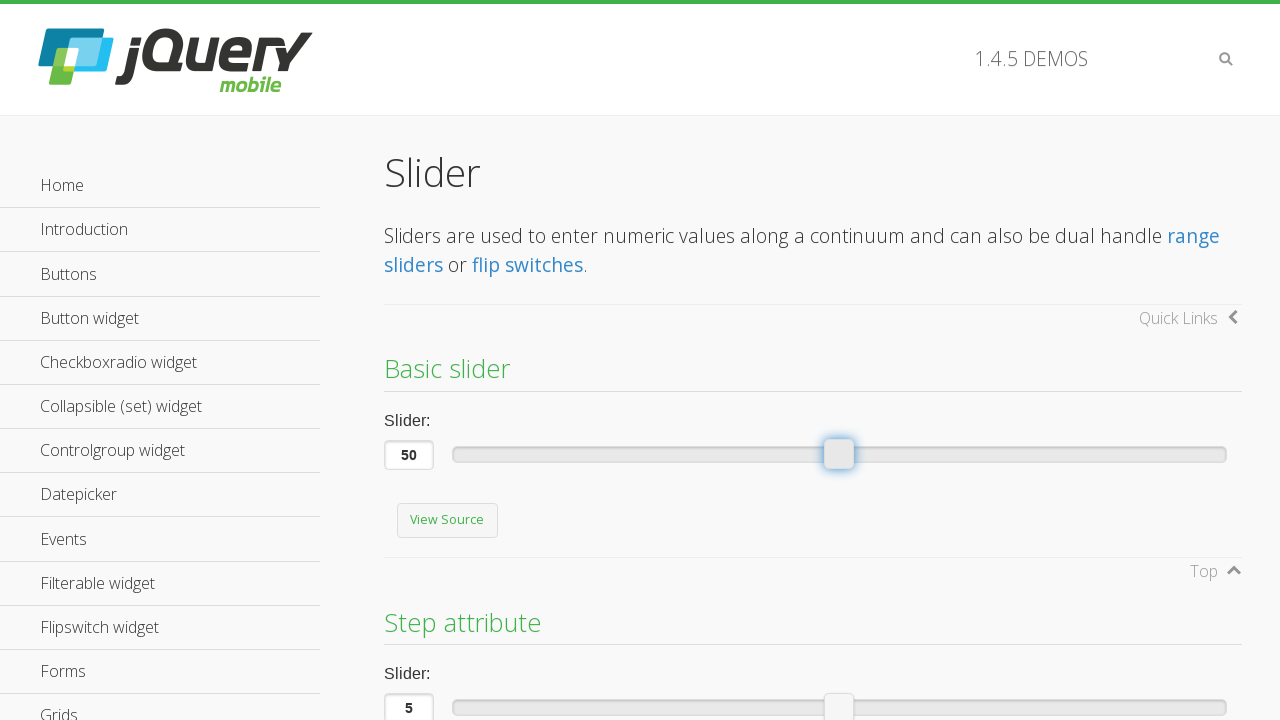

Dragged slider handle 100 pixels to the left at (724, 454)
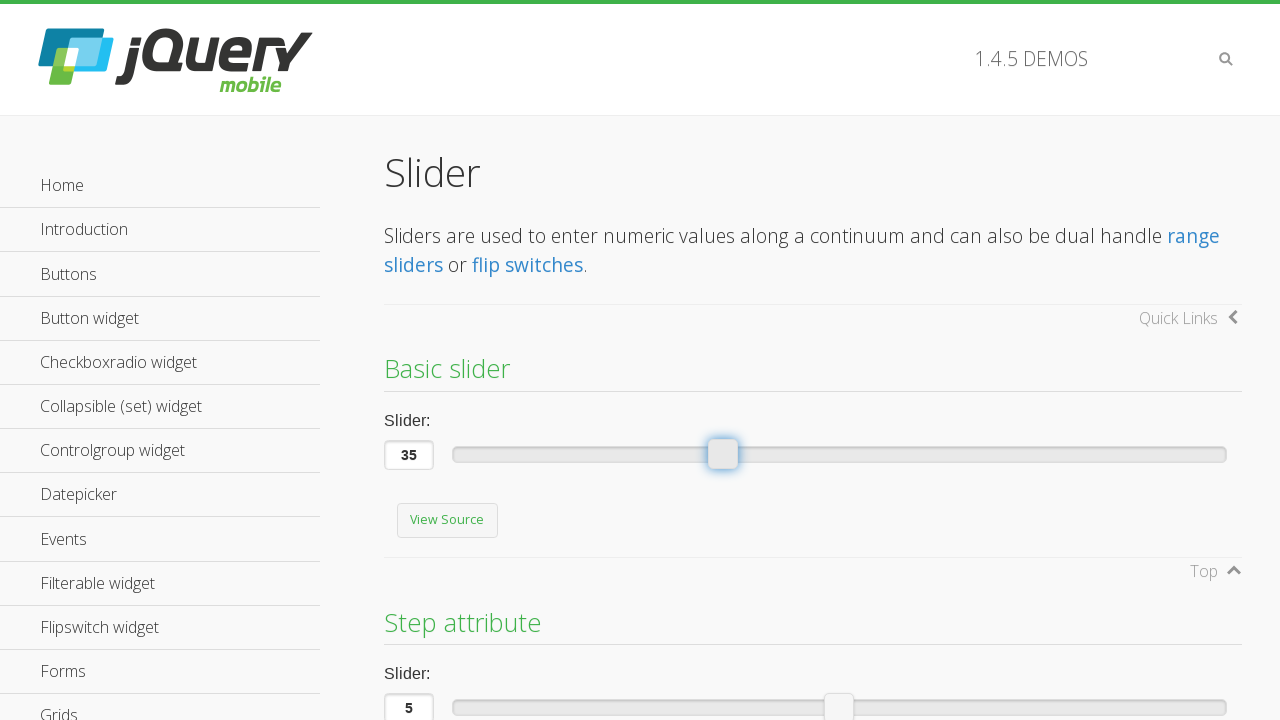

Released mouse button after dragging slider to the left at (724, 454)
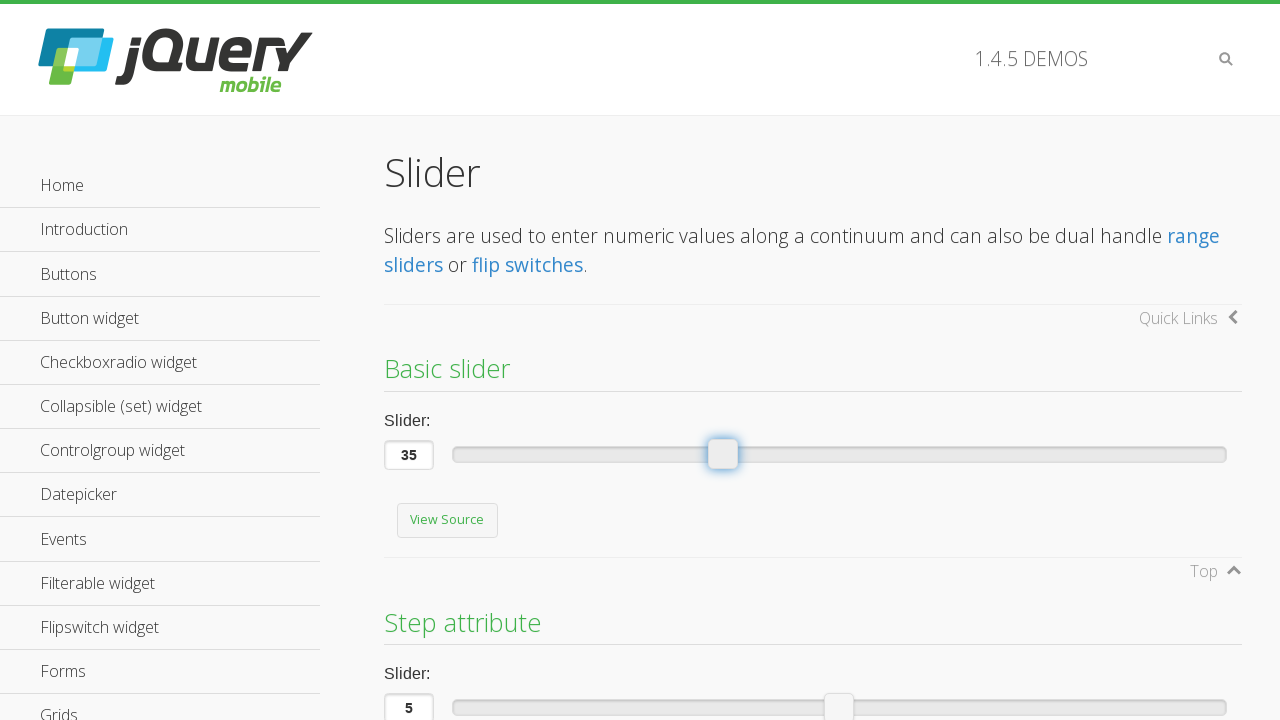

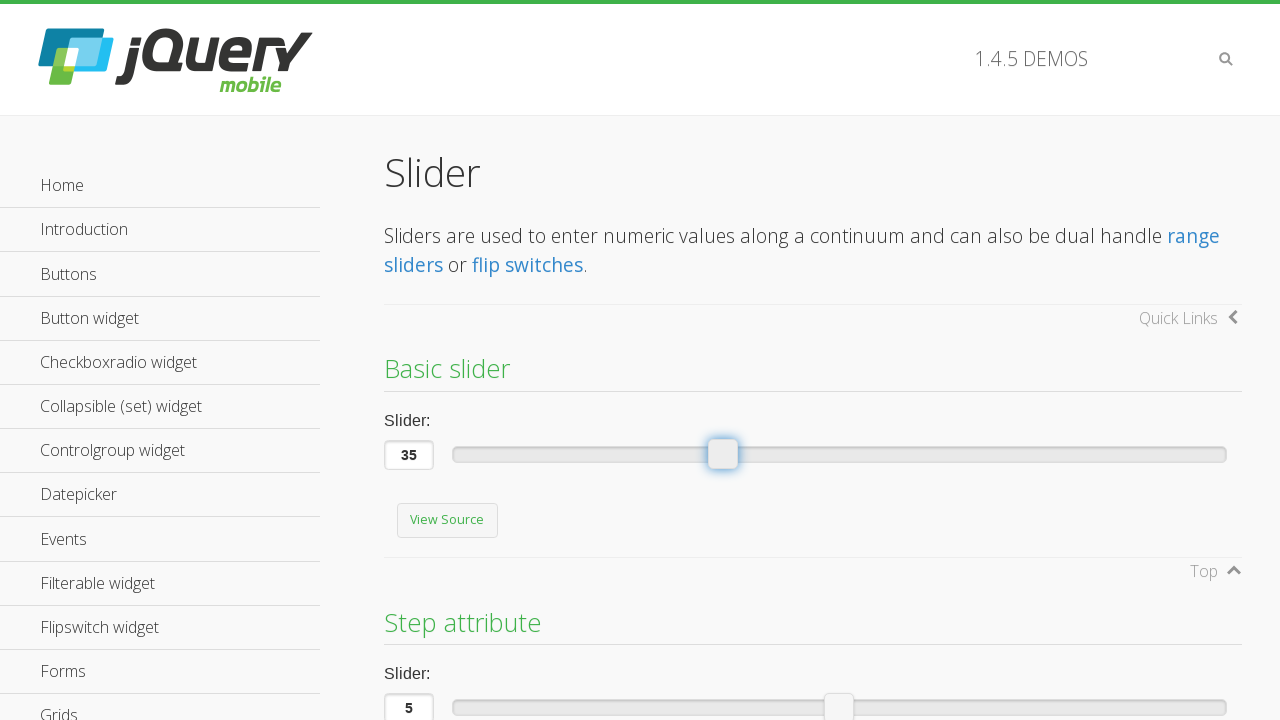